Tests Yahoo Japan image search functionality by entering a search query for "プログラミング" (programming) and submitting the search form

Starting URL: https://search.yahoo.co.jp/image

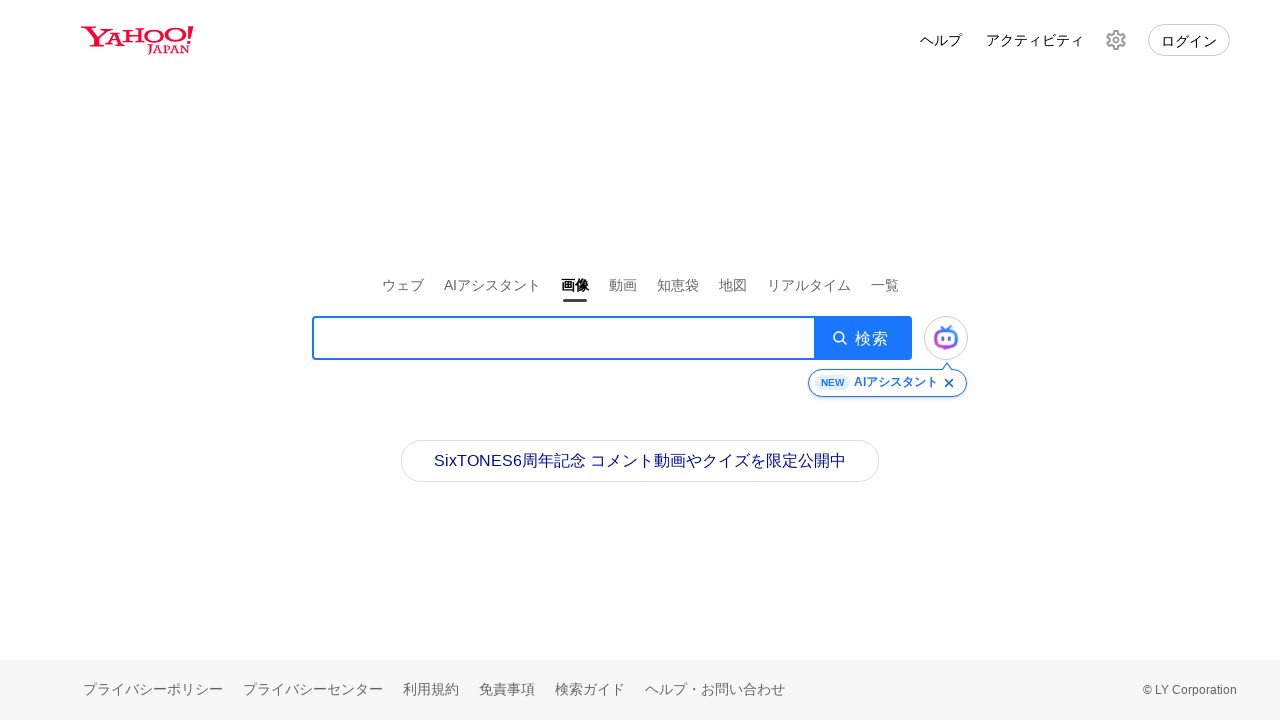

Filled search box with query 'プログラミング' (programming) on .SearchBox__searchInput
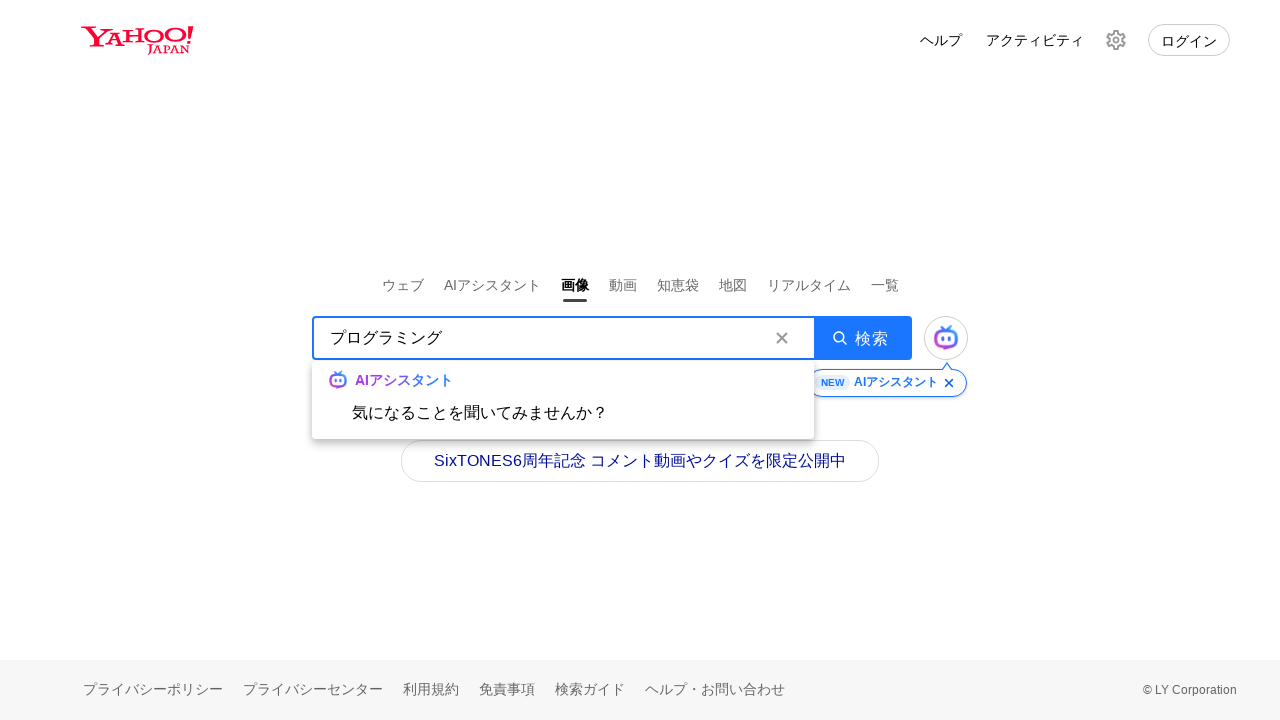

Pressed Enter to submit the search form on .SearchBox__searchInput
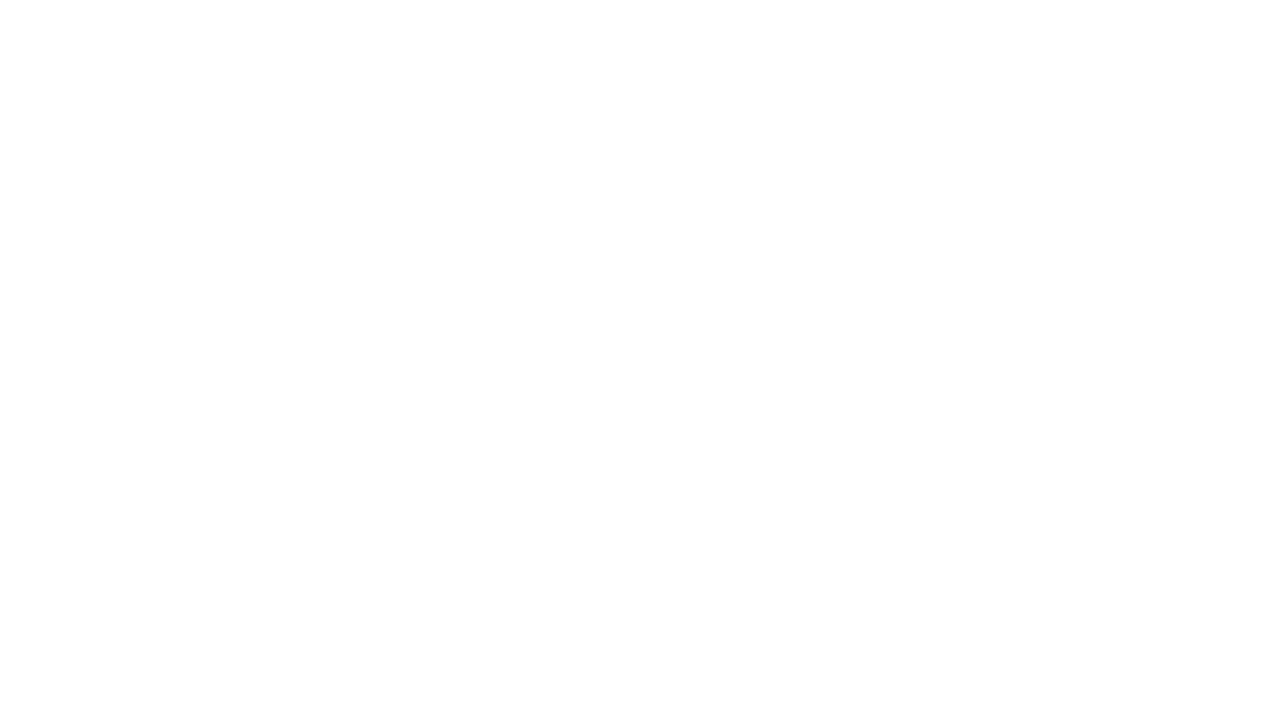

Search results loaded and network idle state reached
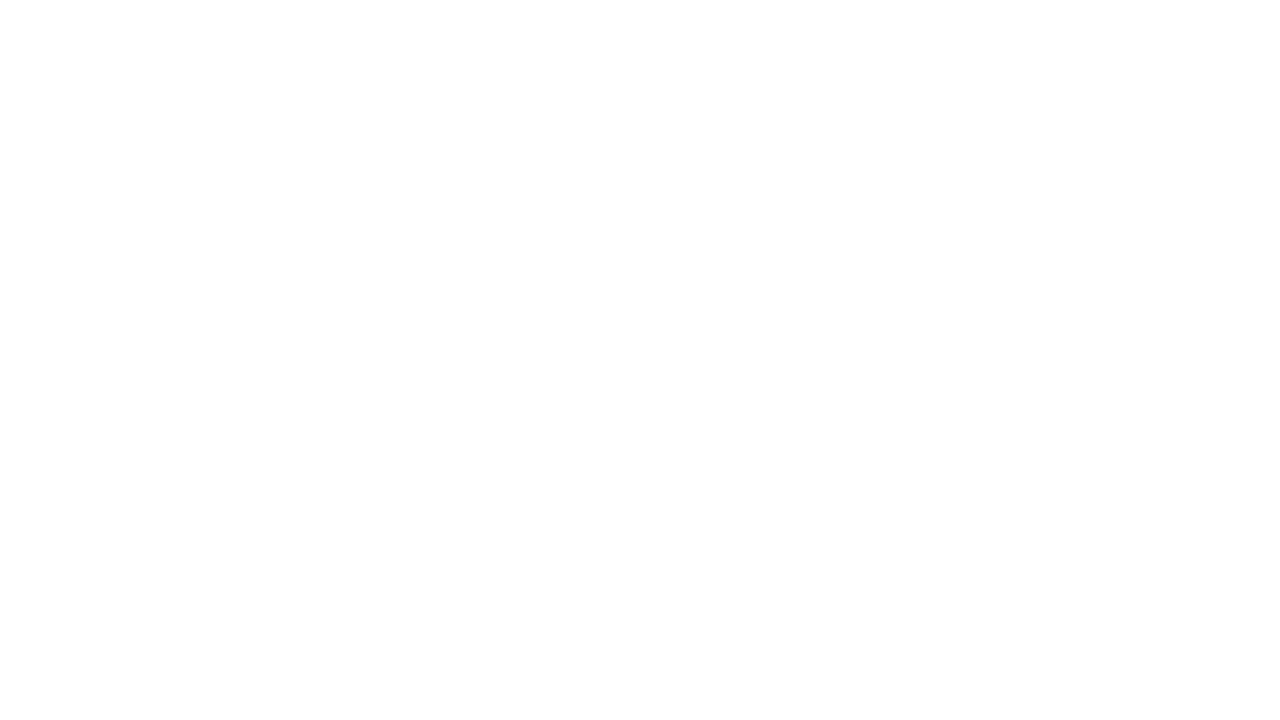

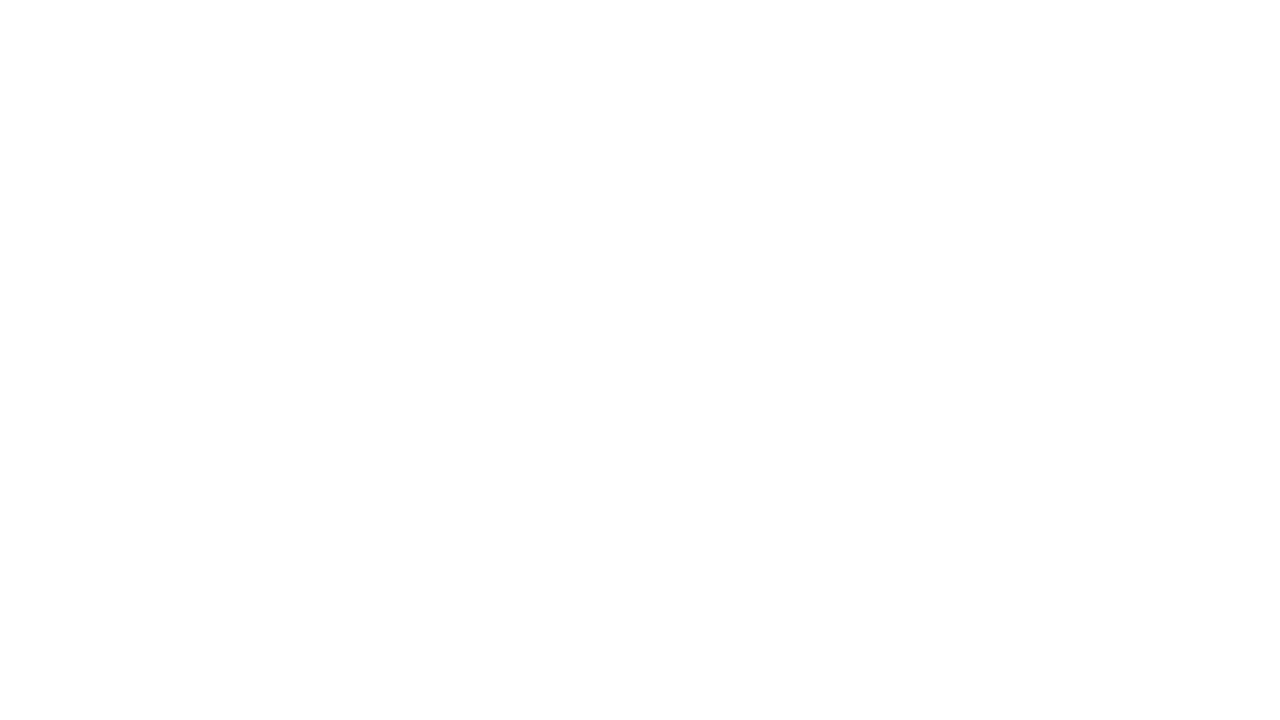